Tests a loading images page by waiting for images to fully load (indicated by "Done!" text appearing) and then verifies the award image element is present with a src attribute.

Starting URL: https://bonigarcia.dev/selenium-webdriver-java/loading-images.html

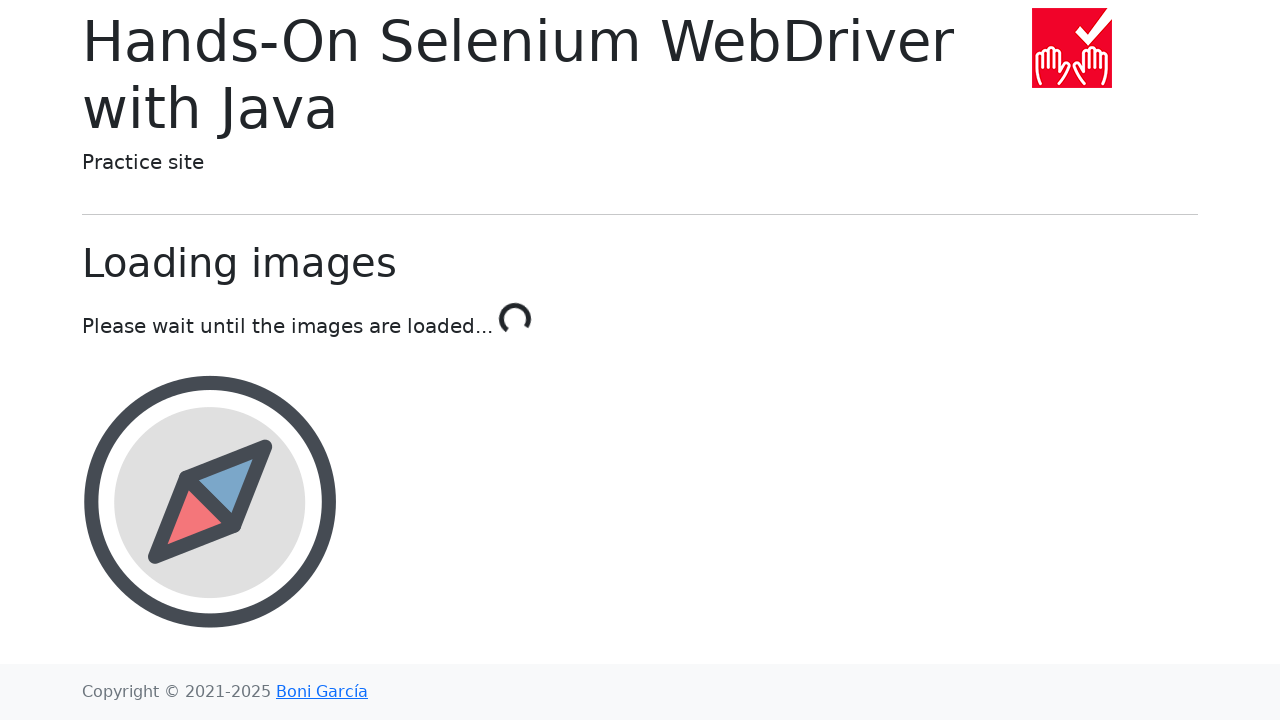

Navigated to loading images page
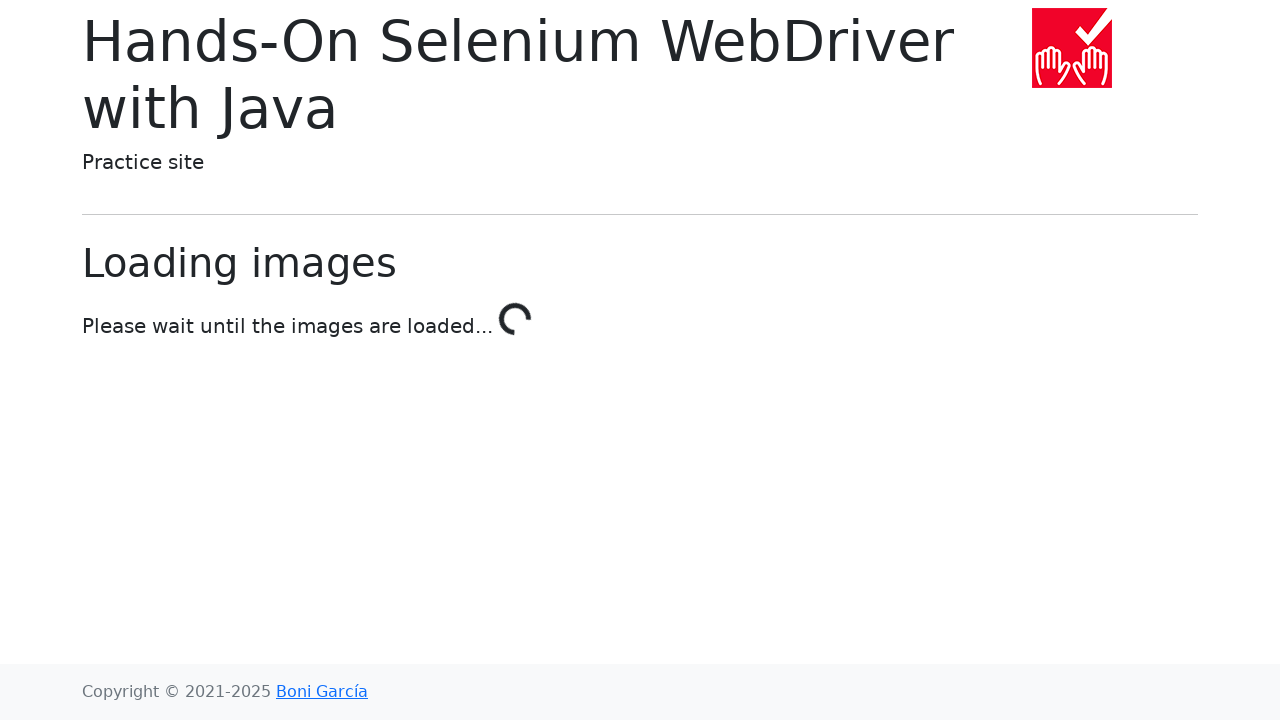

Waited for images to fully load (text changed to 'Done!')
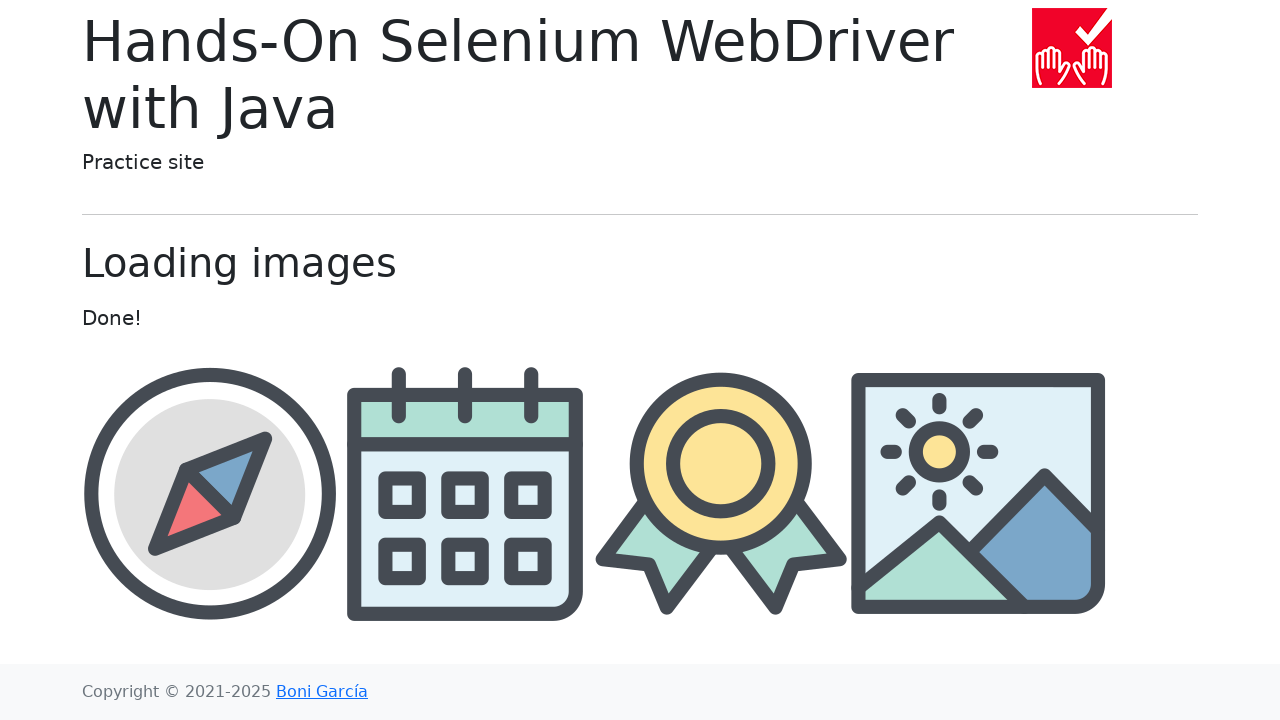

Located award image element
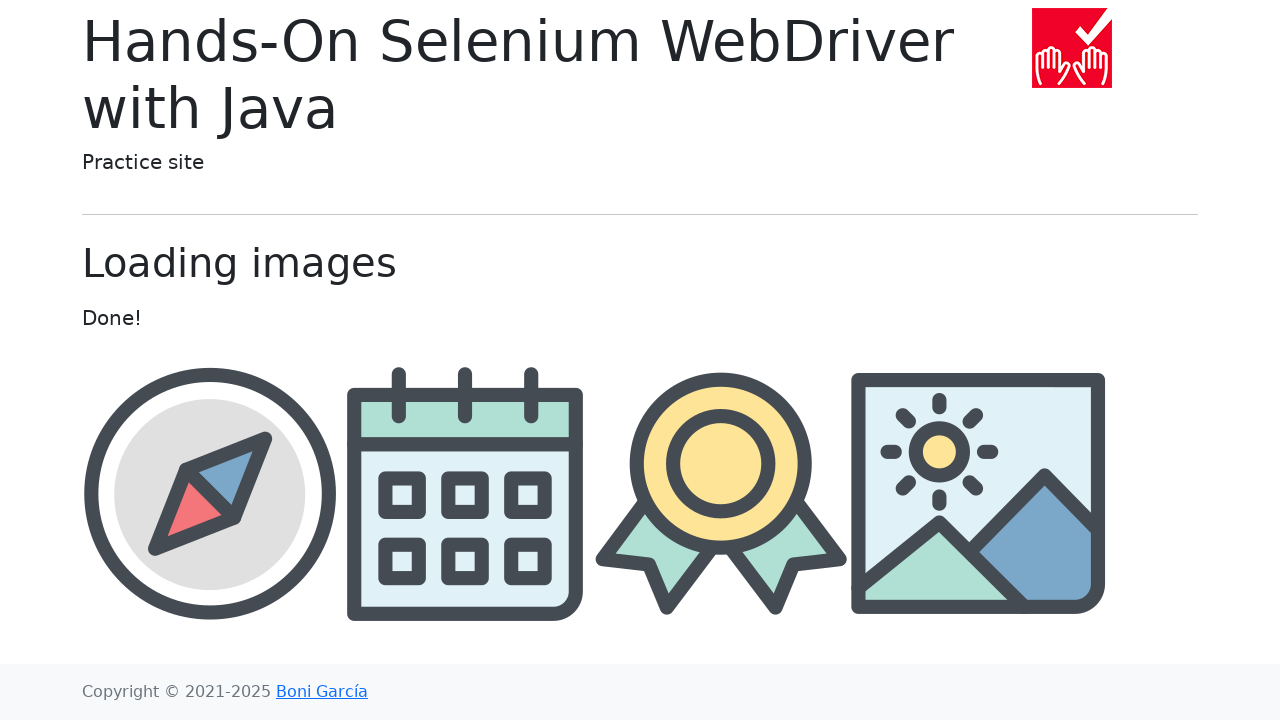

Retrieved award image src attribute: img/award.png
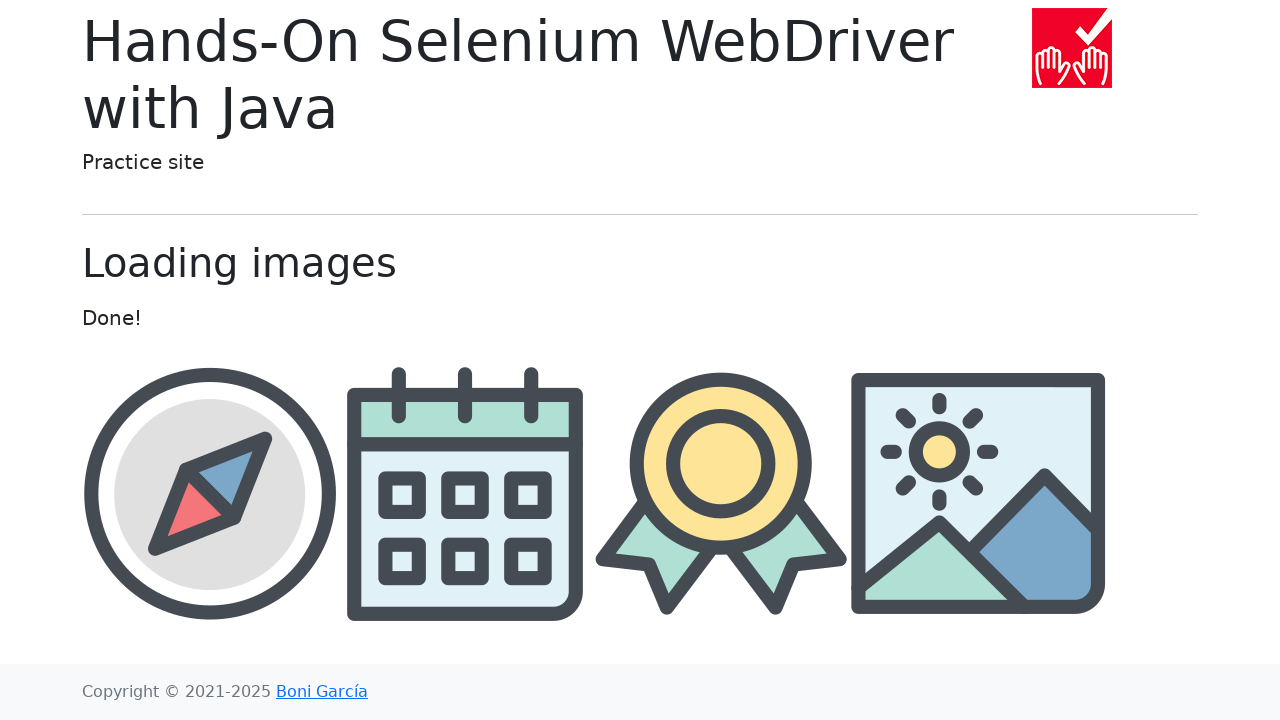

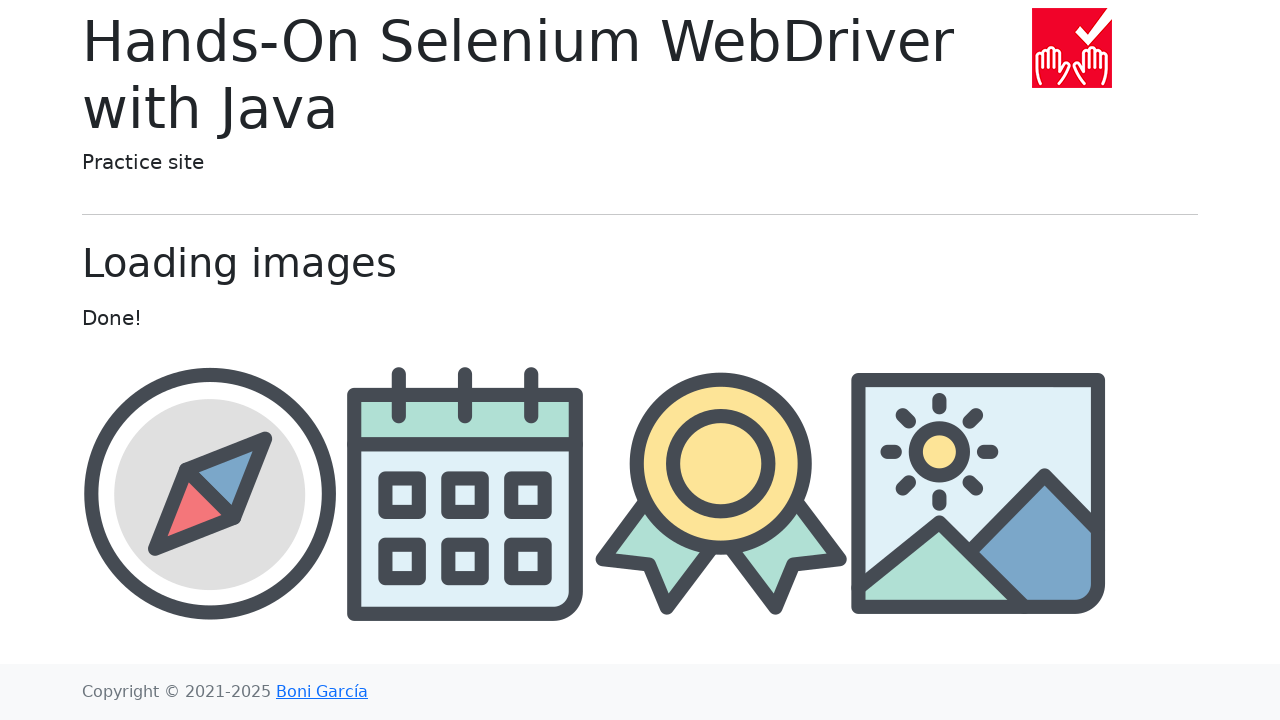